Tests iframe handling by switching to nested frames and clicking a button within the inner frame

Starting URL: https://leafground.com/frame.xhtml

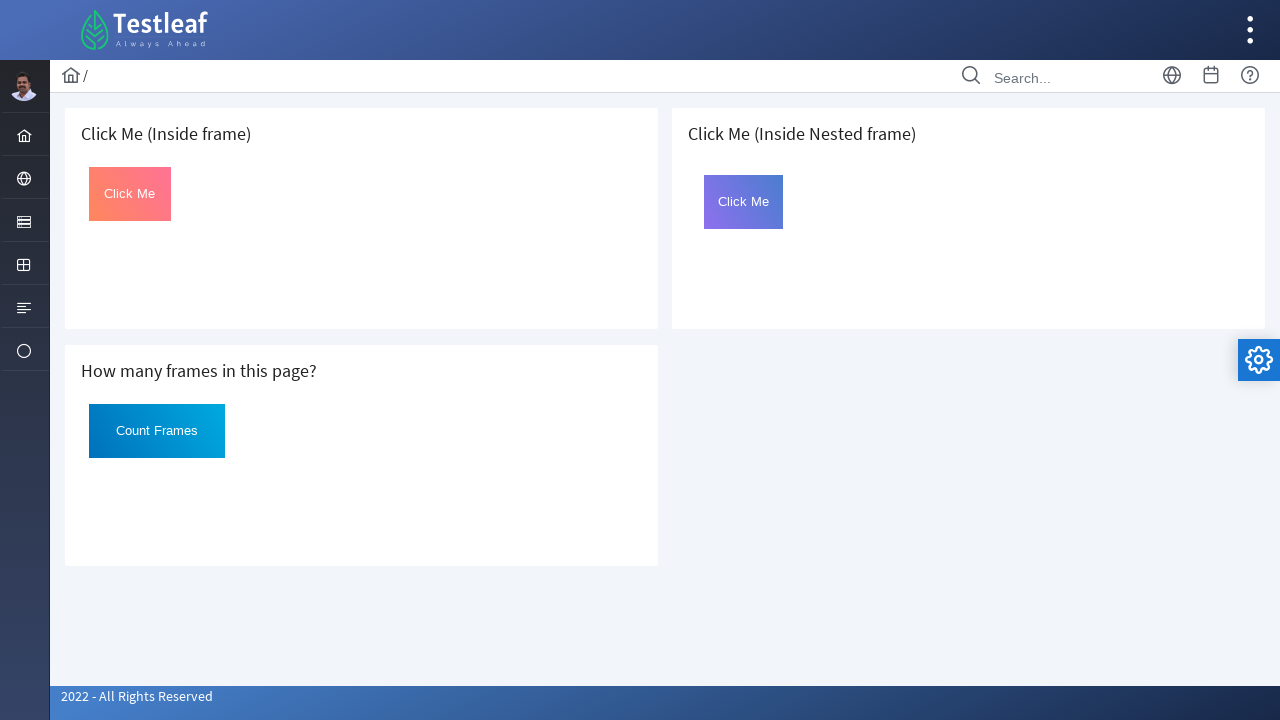

Located the third iframe (index 2)
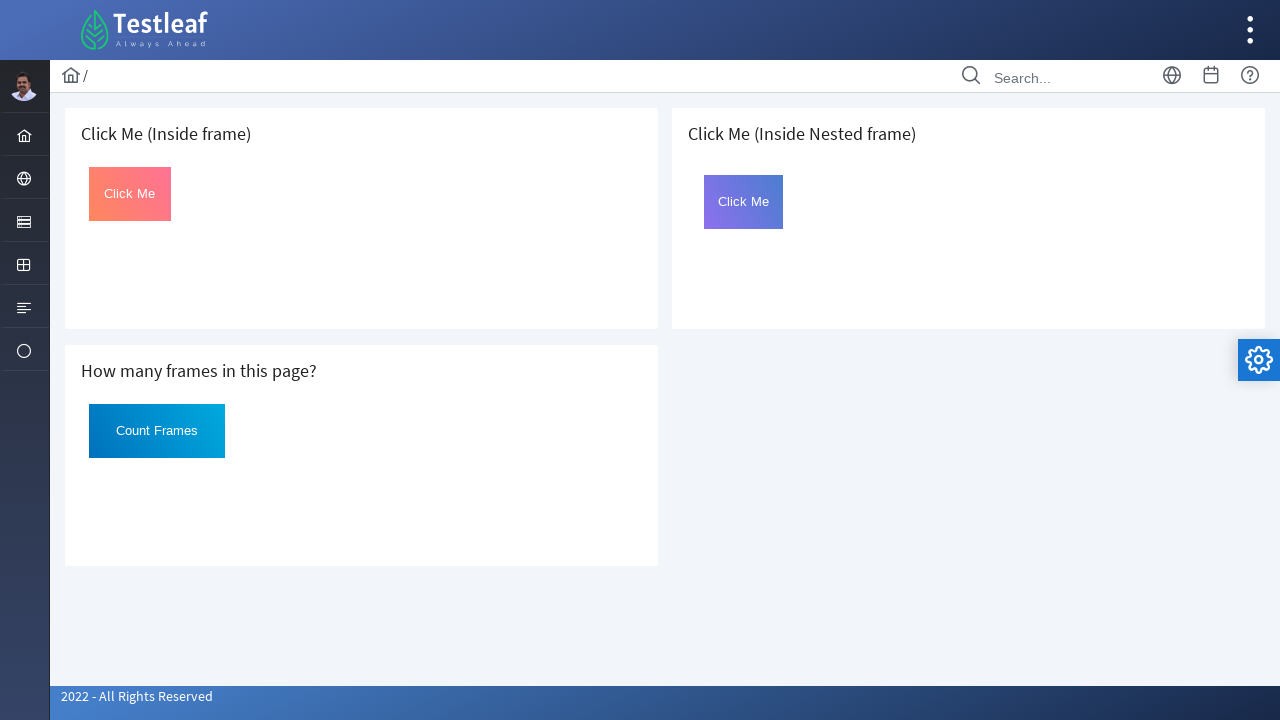

Located nested iframe named 'frame2' within the third frame
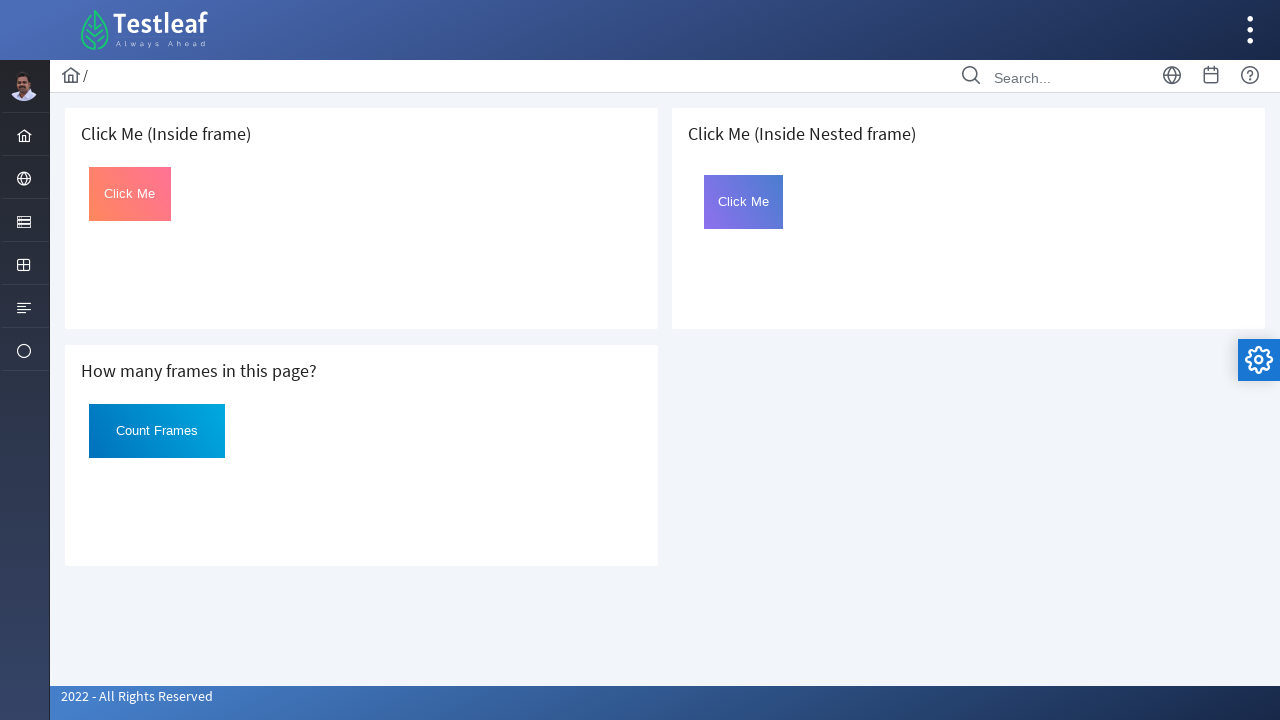

Clicked the button with id 'Click' inside the nested frame at (744, 202) on iframe >> nth=2 >> internal:control=enter-frame >> iframe[name='frame2'] >> inte
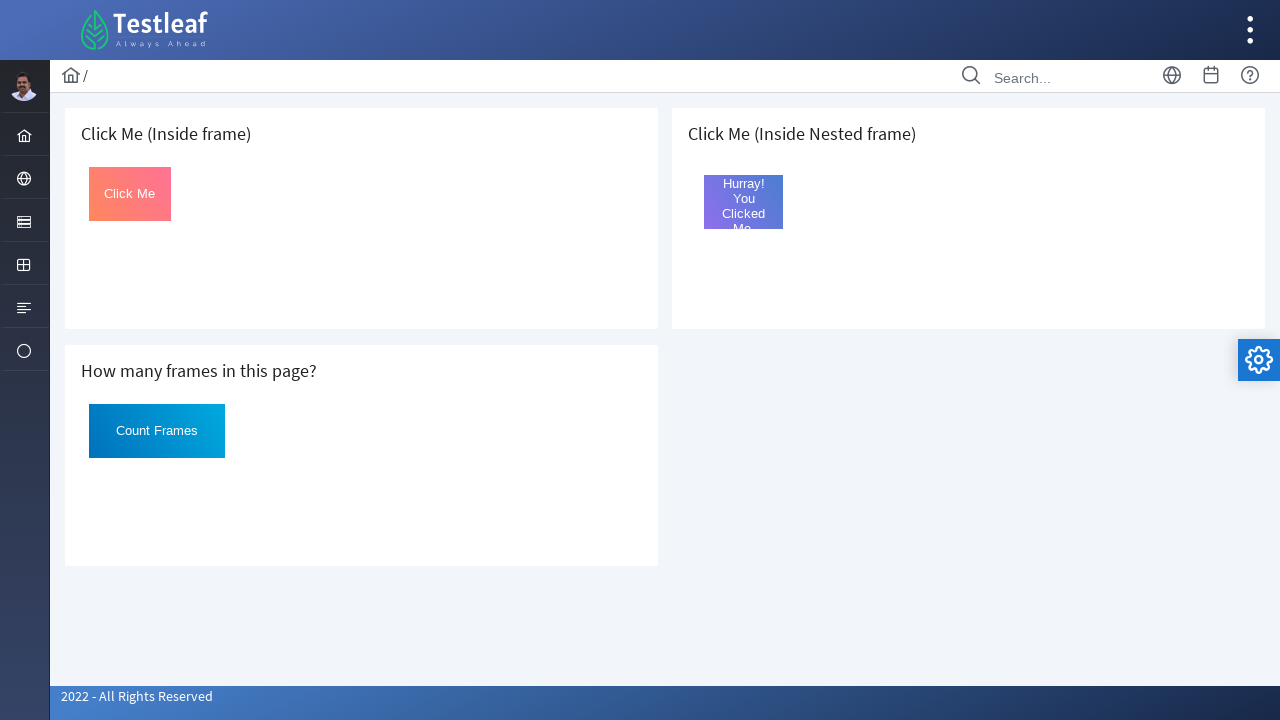

Verified button is visible in nested frame
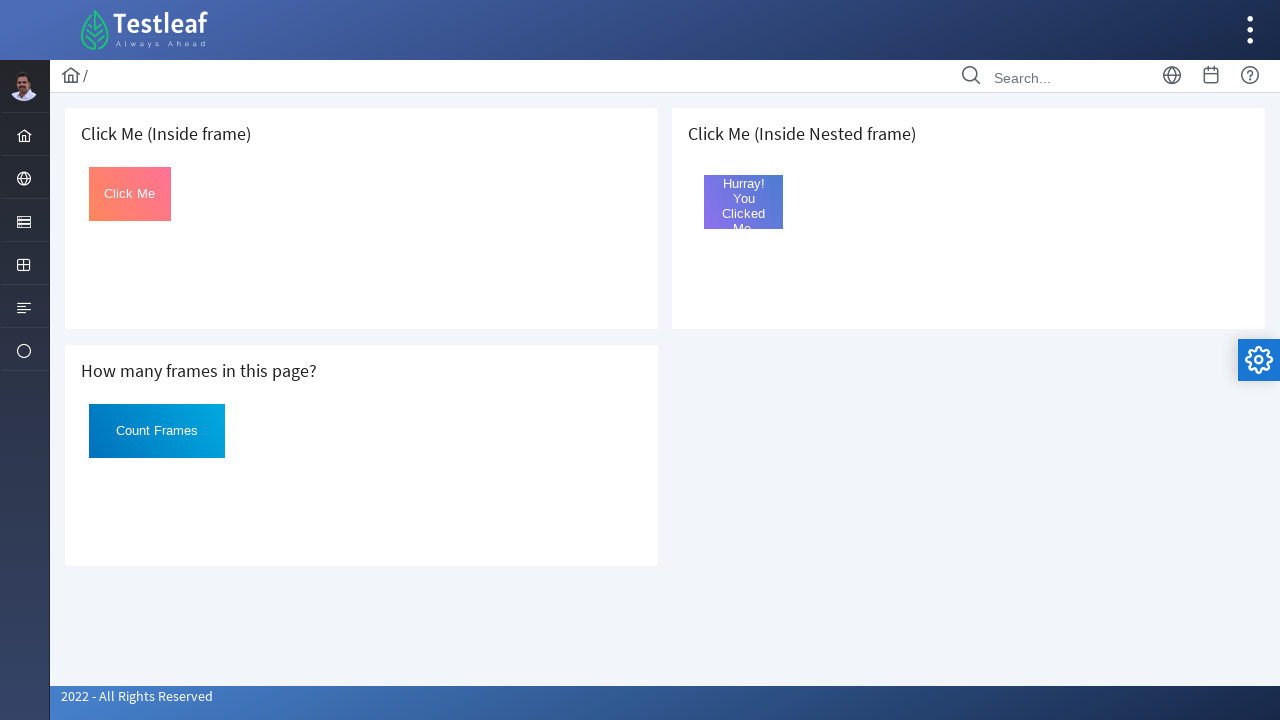

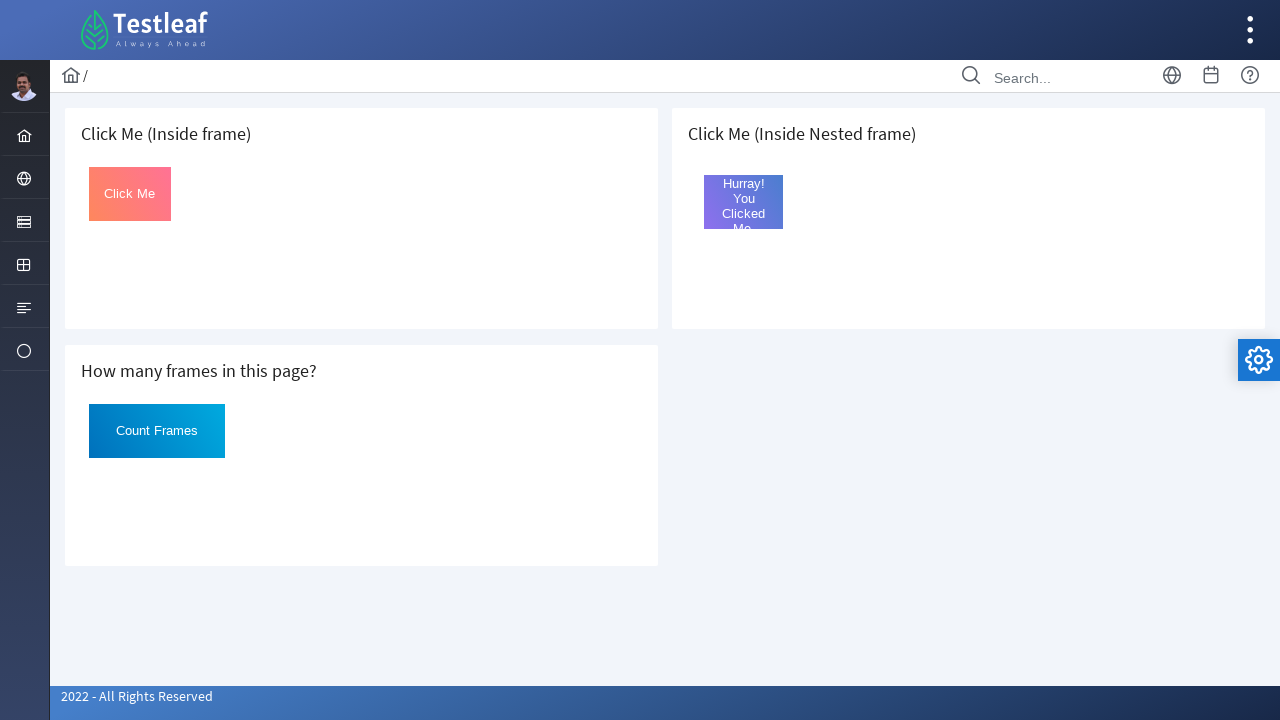